Tests jQuery UI selectable widget functionality by selecting multiple list items using Ctrl+Click keyboard and mouse combination actions.

Starting URL: https://jqueryui.com/selectable/

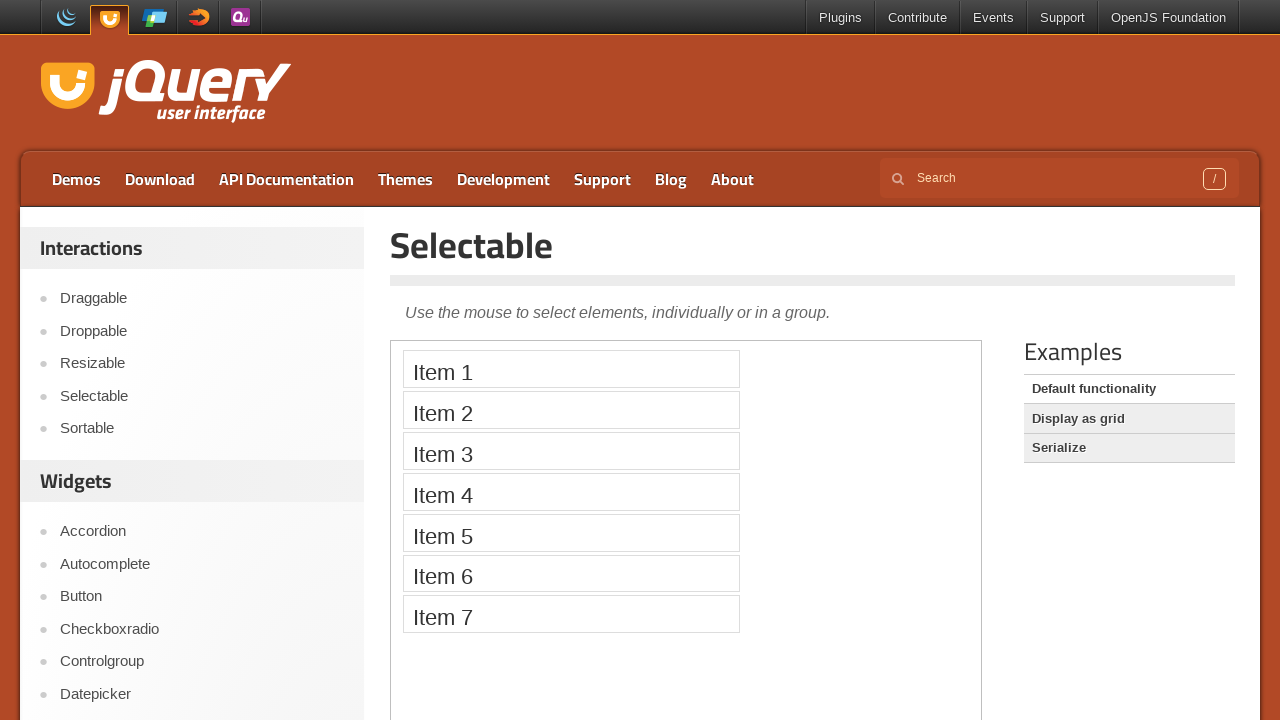

Waited for demo iframe to load
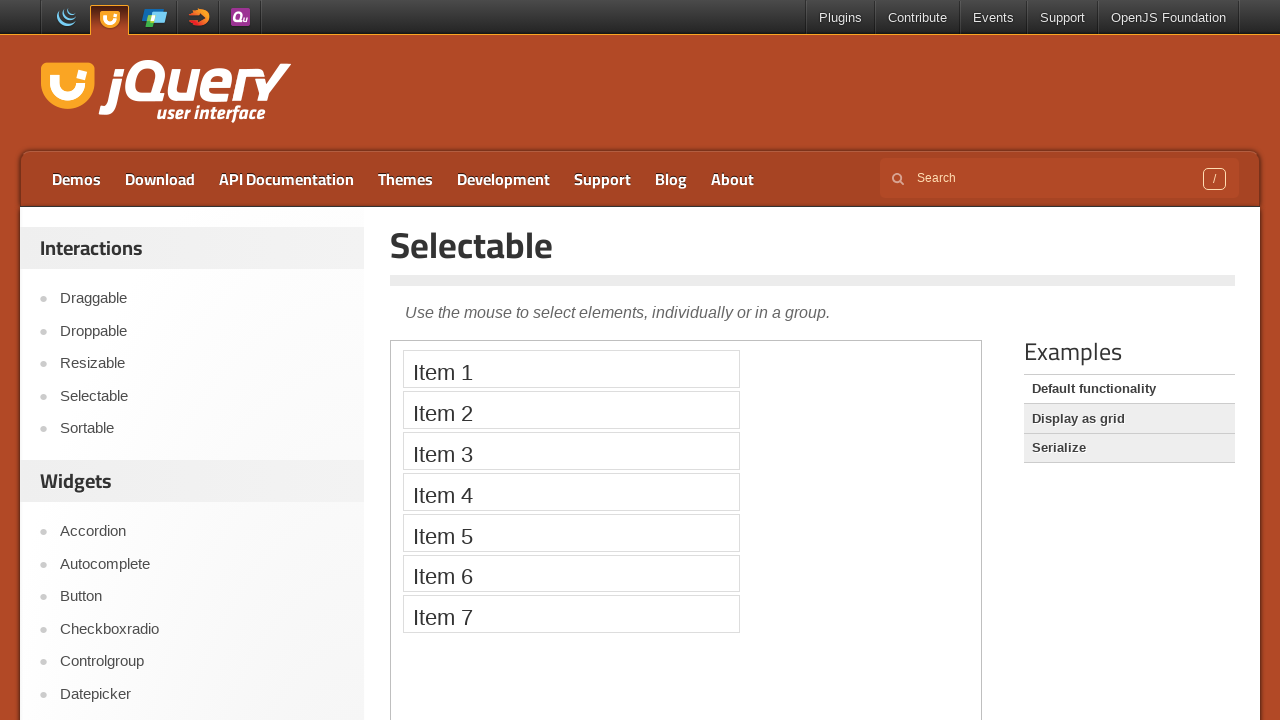

Located the demo iframe
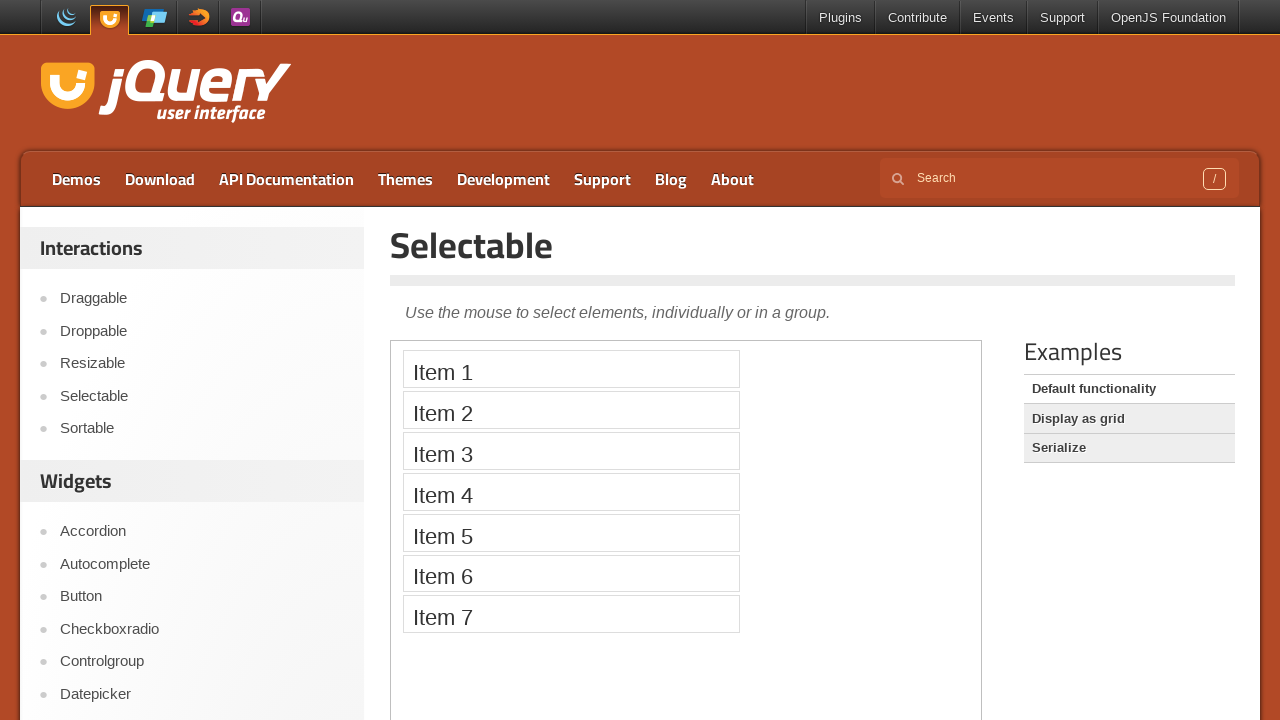

Waited for selectable list to be visible
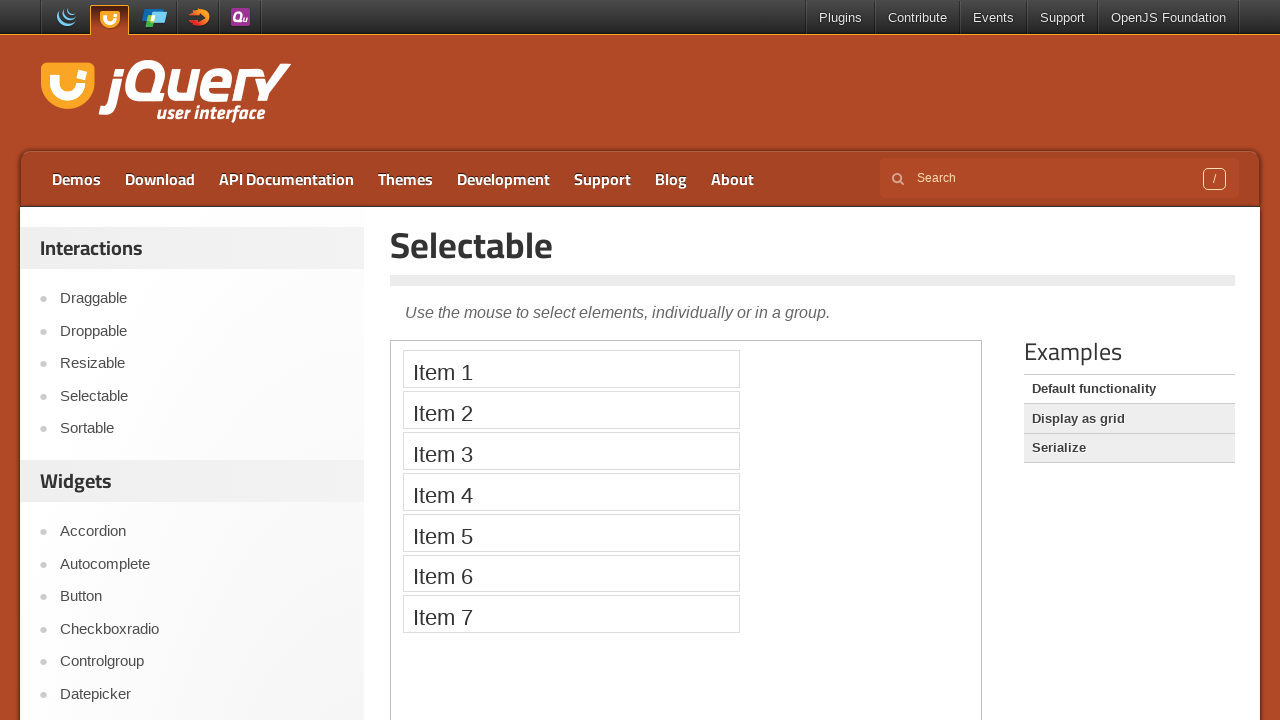

Located first three list items in selectable widget
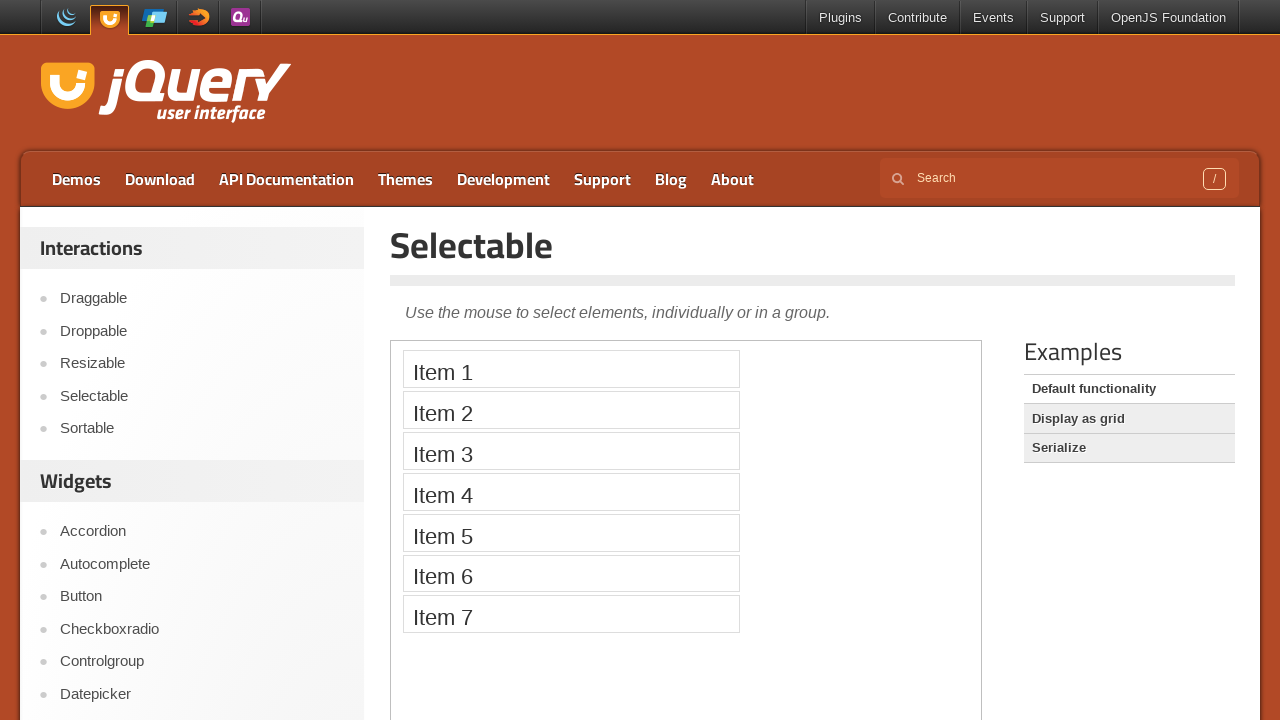

Clicked first list item to select it at (571, 369) on iframe.demo-frame >> internal:control=enter-frame >> #selectable li >> nth=0
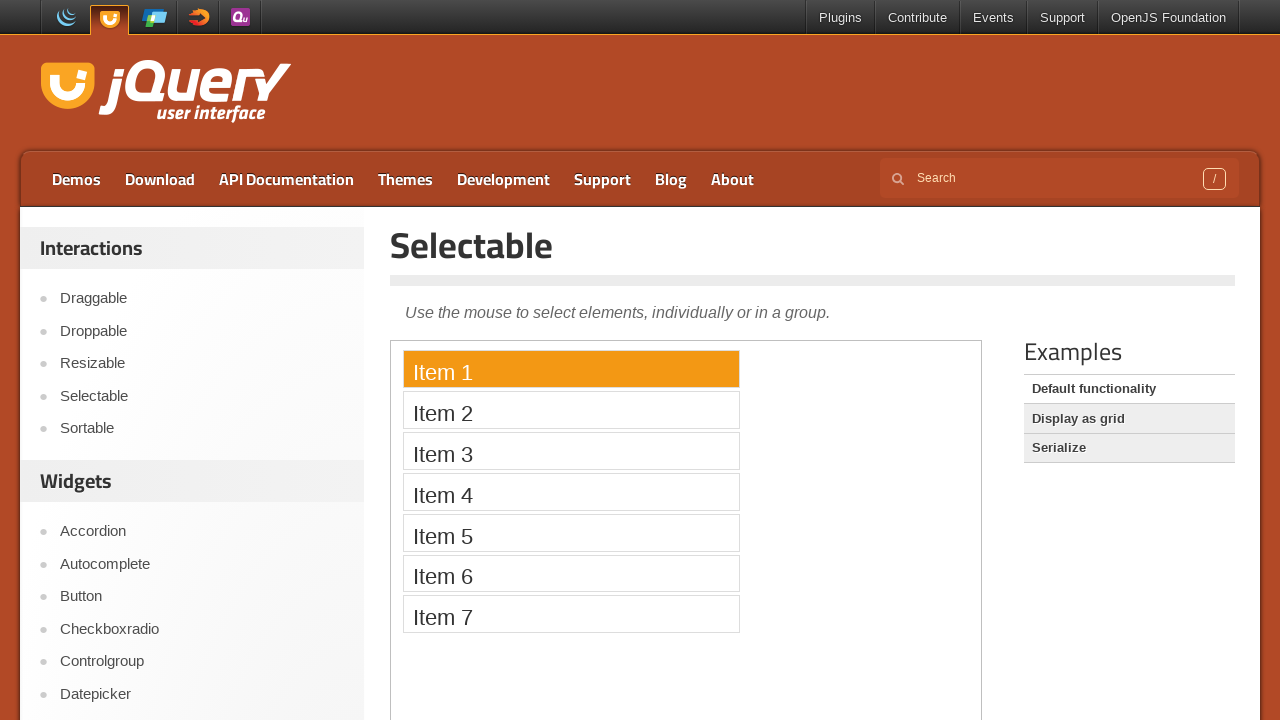

Ctrl+Clicked second list item to add to selection at (571, 410) on iframe.demo-frame >> internal:control=enter-frame >> #selectable li >> nth=1
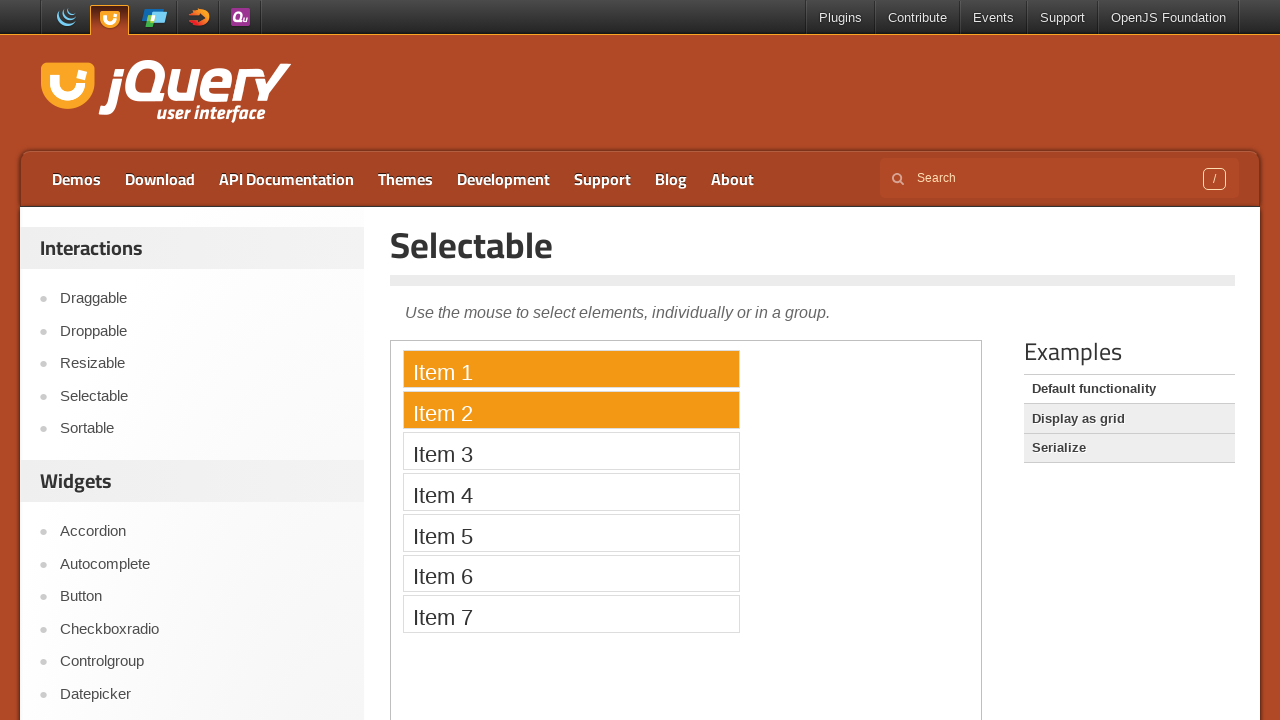

Ctrl+Clicked third list item to add to selection at (571, 451) on iframe.demo-frame >> internal:control=enter-frame >> #selectable li >> nth=2
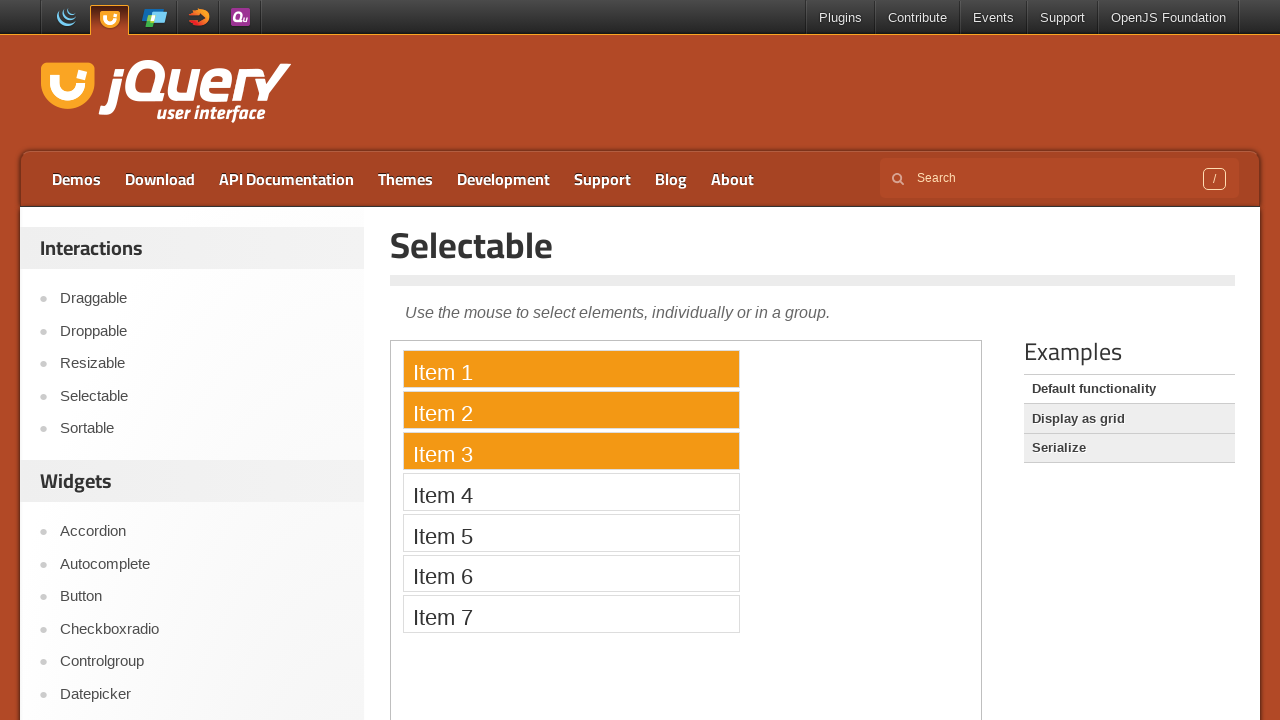

Verified that multiple list items are selected with ui-selected class
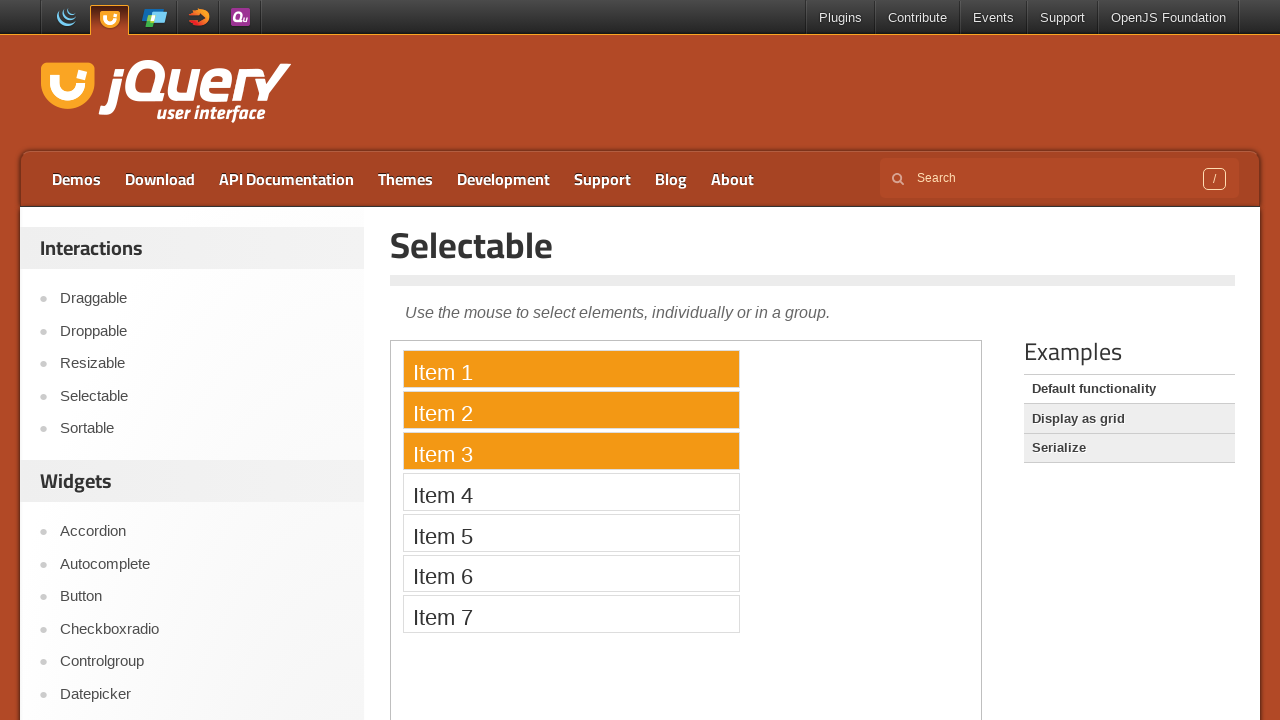

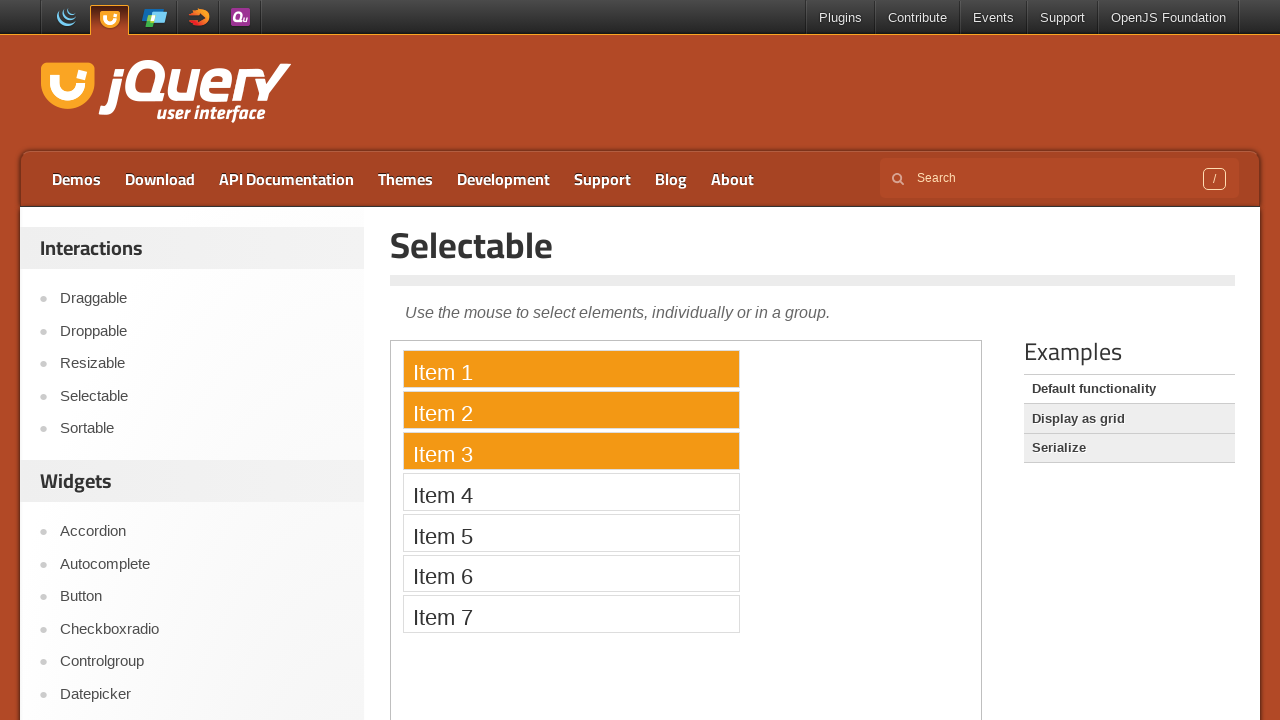